Tests passenger selection dropdown functionality by clicking to open the dropdown, selecting 5 adults through repeated clicks, and closing the dropdown

Starting URL: https://rahulshettyacademy.com/dropdownsPractise/

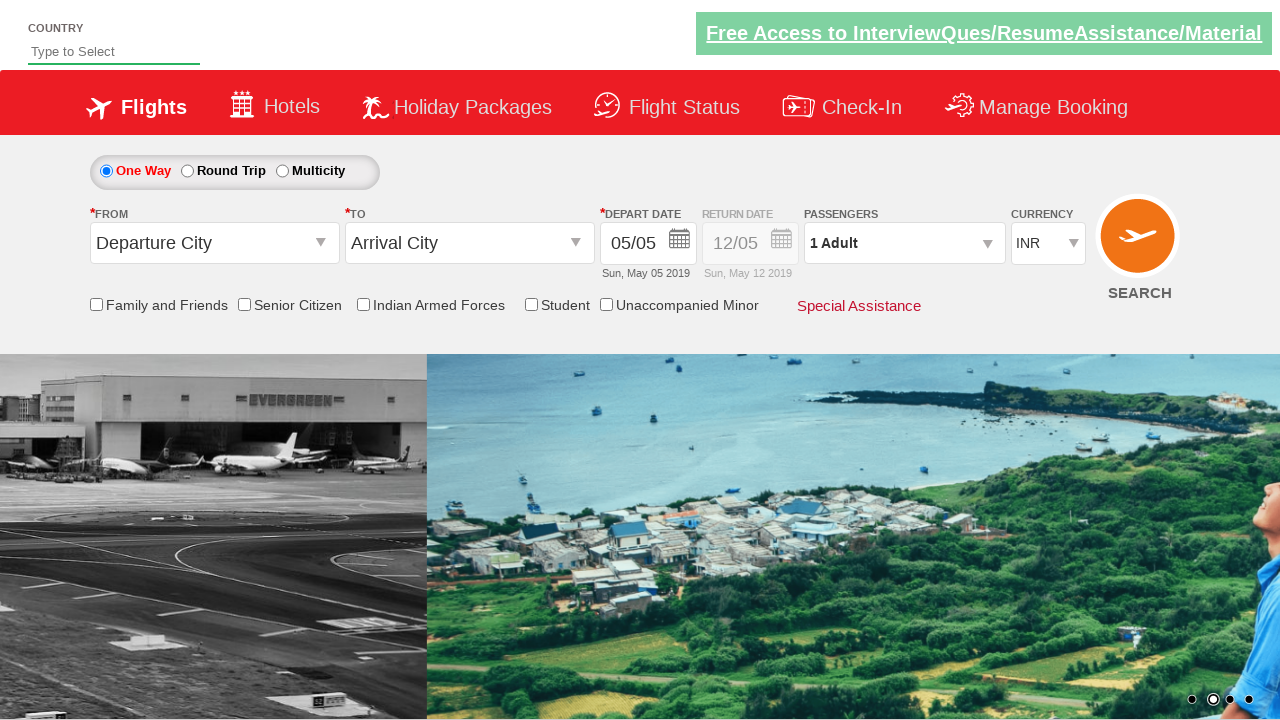

Clicked passengers dropdown to open it at (904, 243) on #divpaxinfo
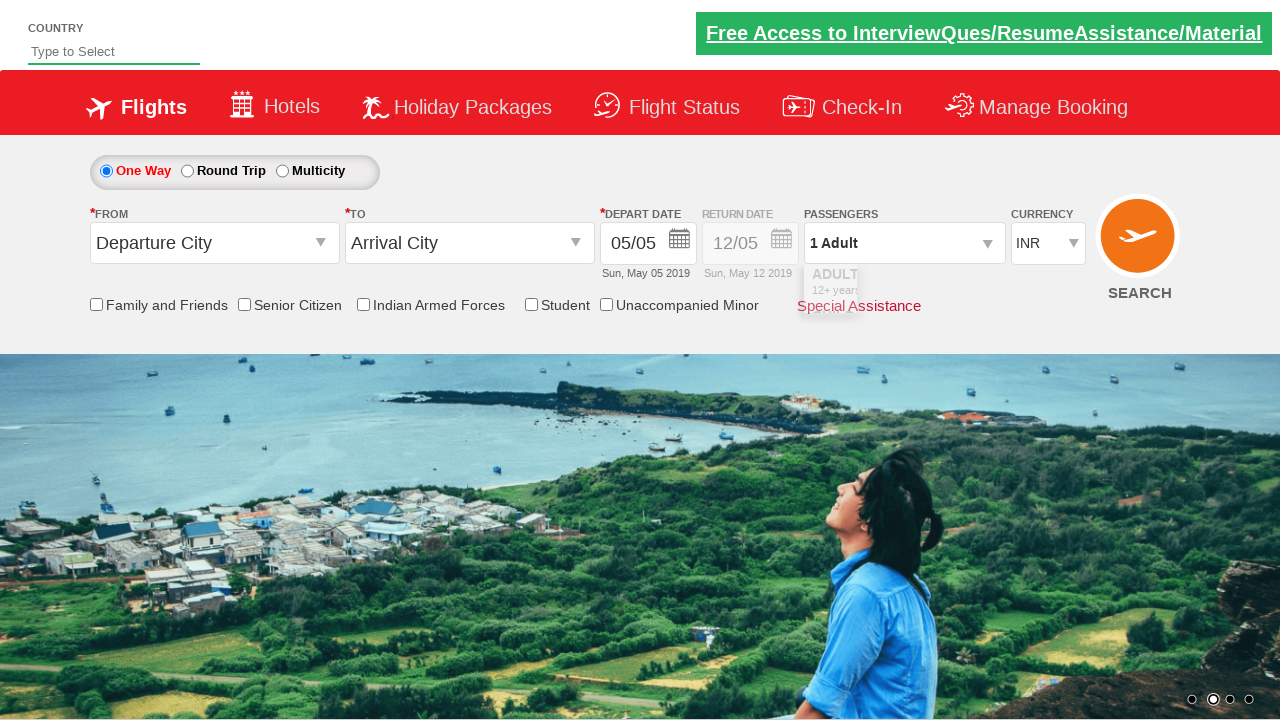

Waited for dropdown to be ready
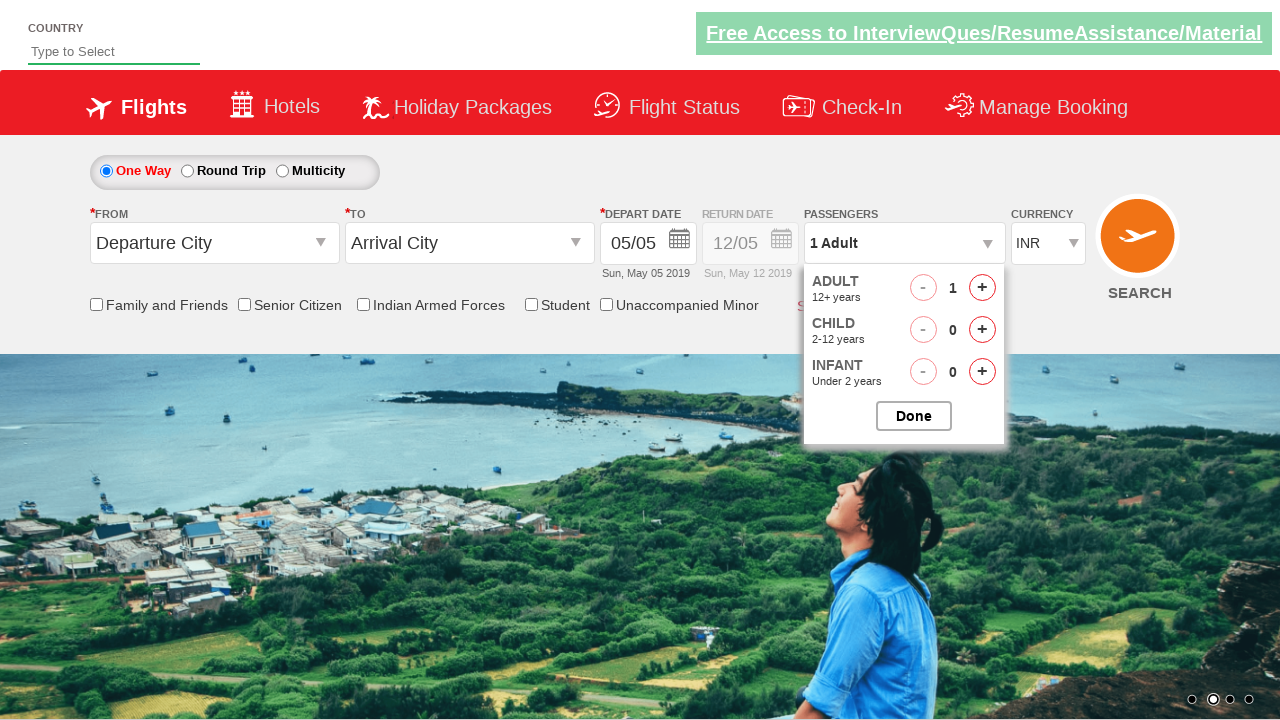

Retrieved initial passenger info: 1 Adult
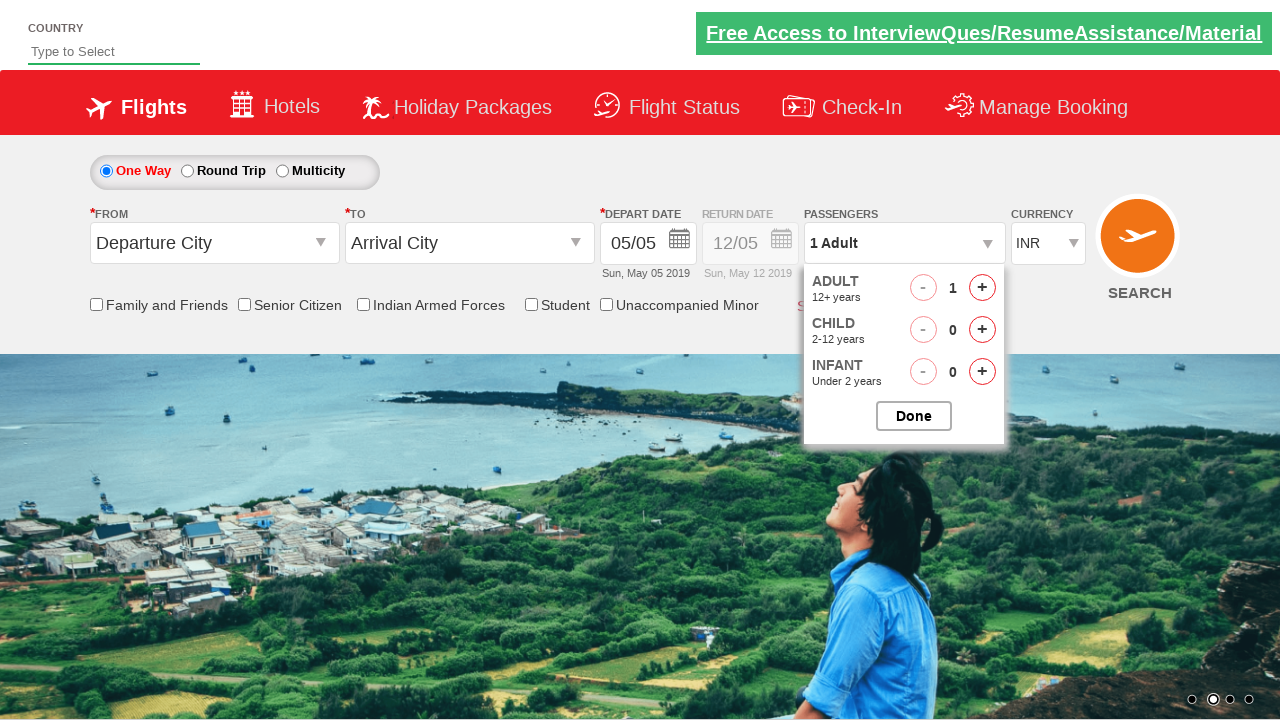

Clicked add adult button (click 1 of 4) at (982, 288) on #hrefIncAdt
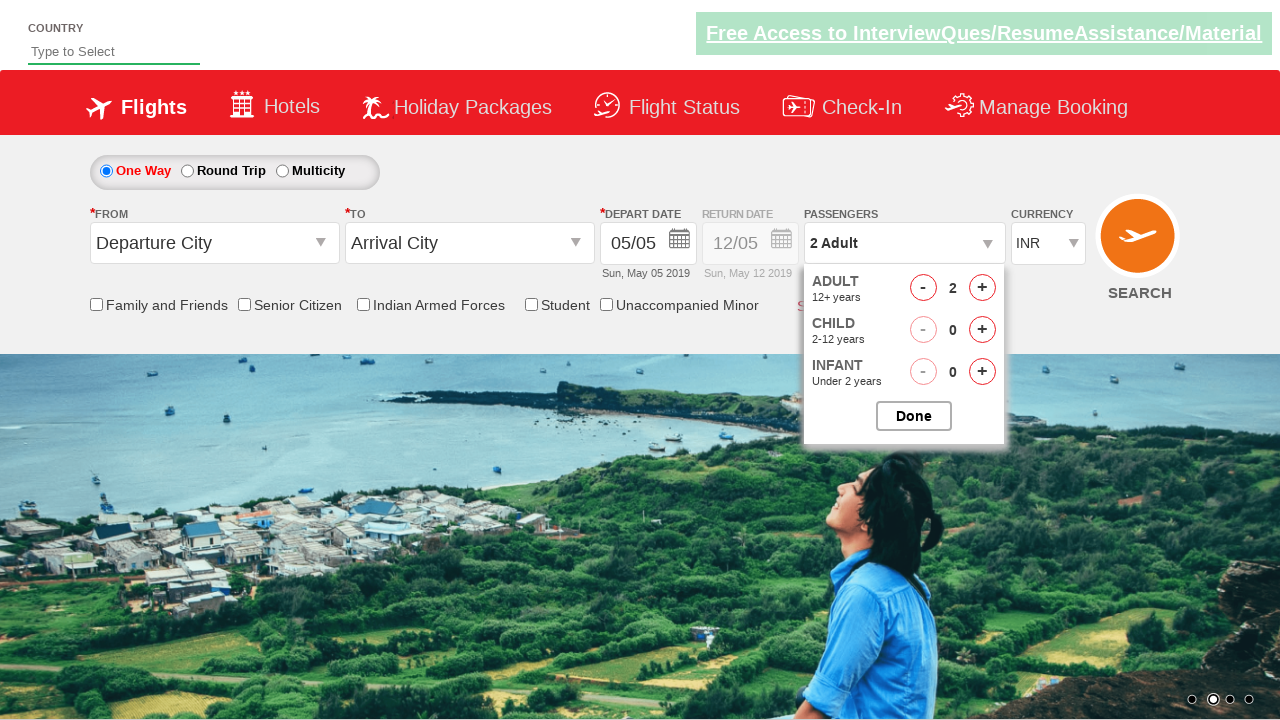

Clicked add adult button (click 2 of 4) at (982, 288) on #hrefIncAdt
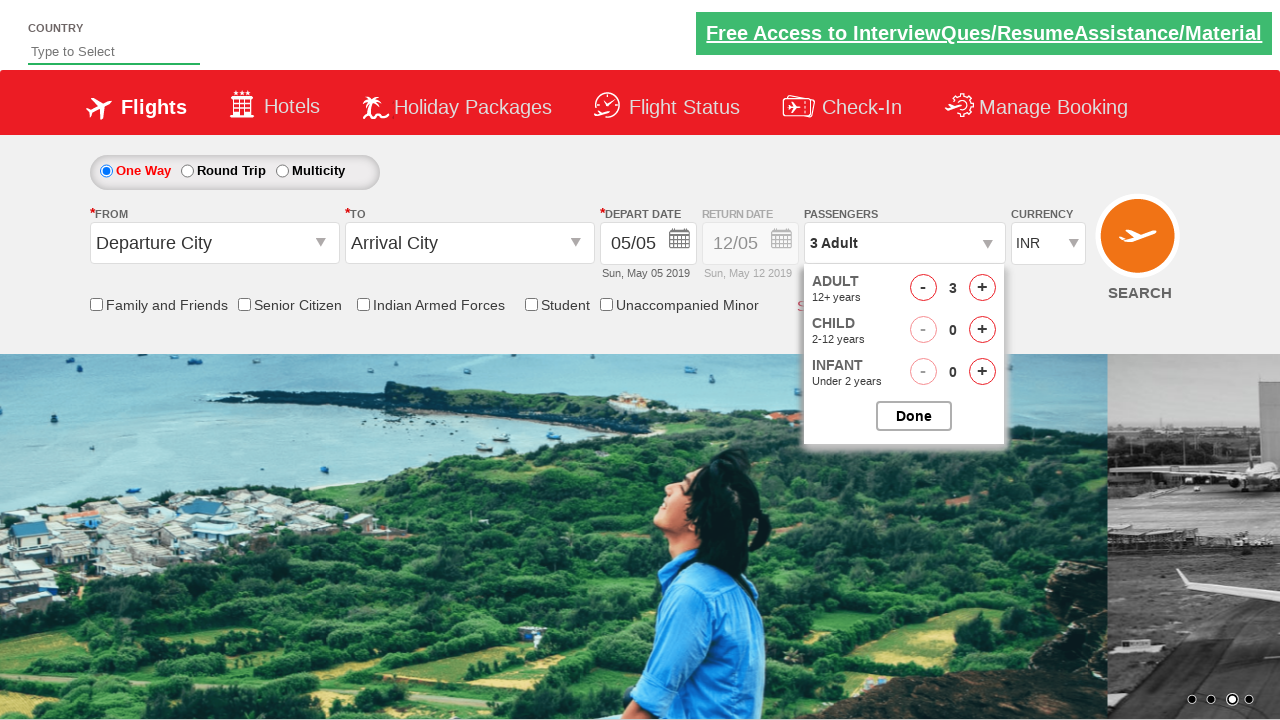

Clicked add adult button (click 3 of 4) at (982, 288) on #hrefIncAdt
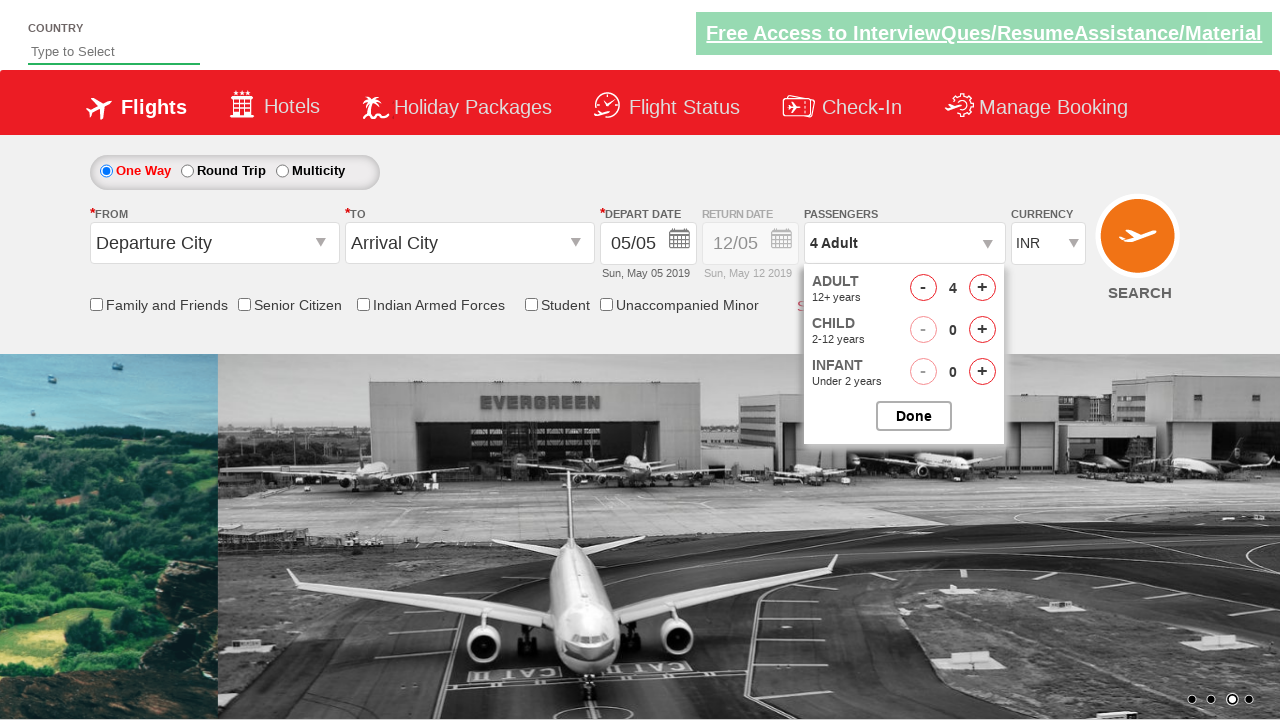

Clicked add adult button (click 4 of 4) at (982, 288) on #hrefIncAdt
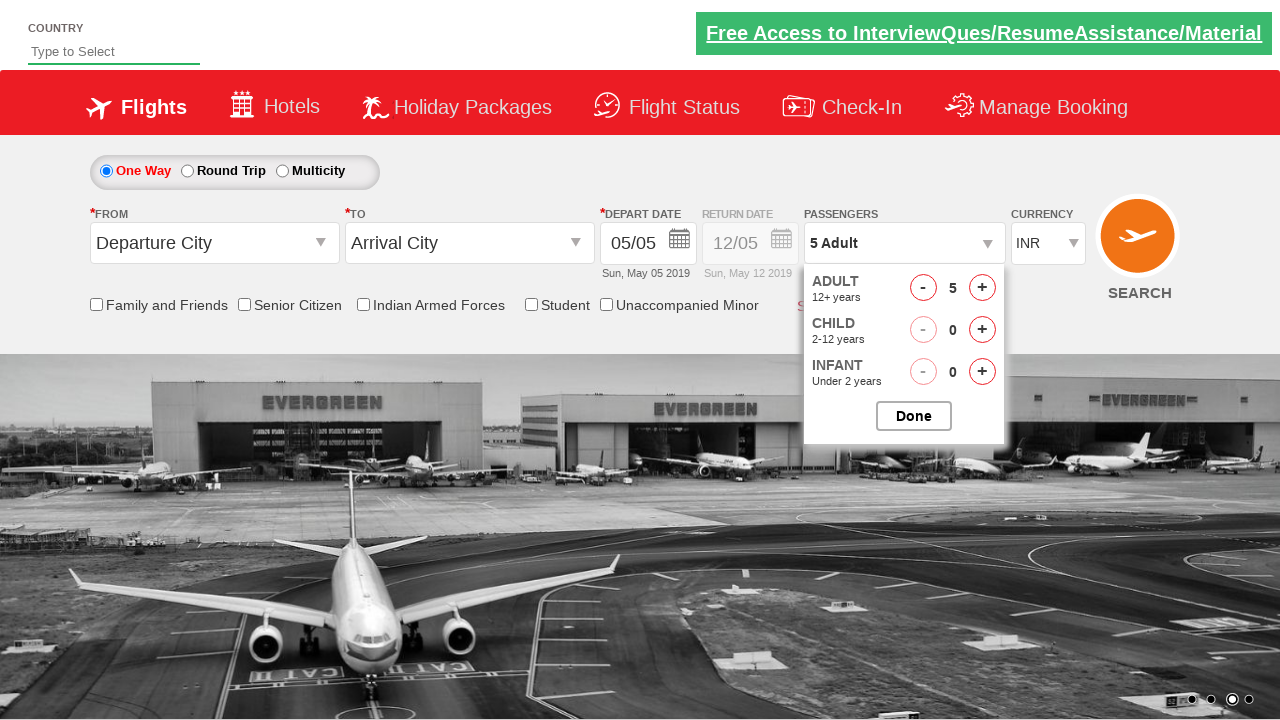

Clicked done button to close passenger dropdown at (914, 416) on #btnclosepaxoption
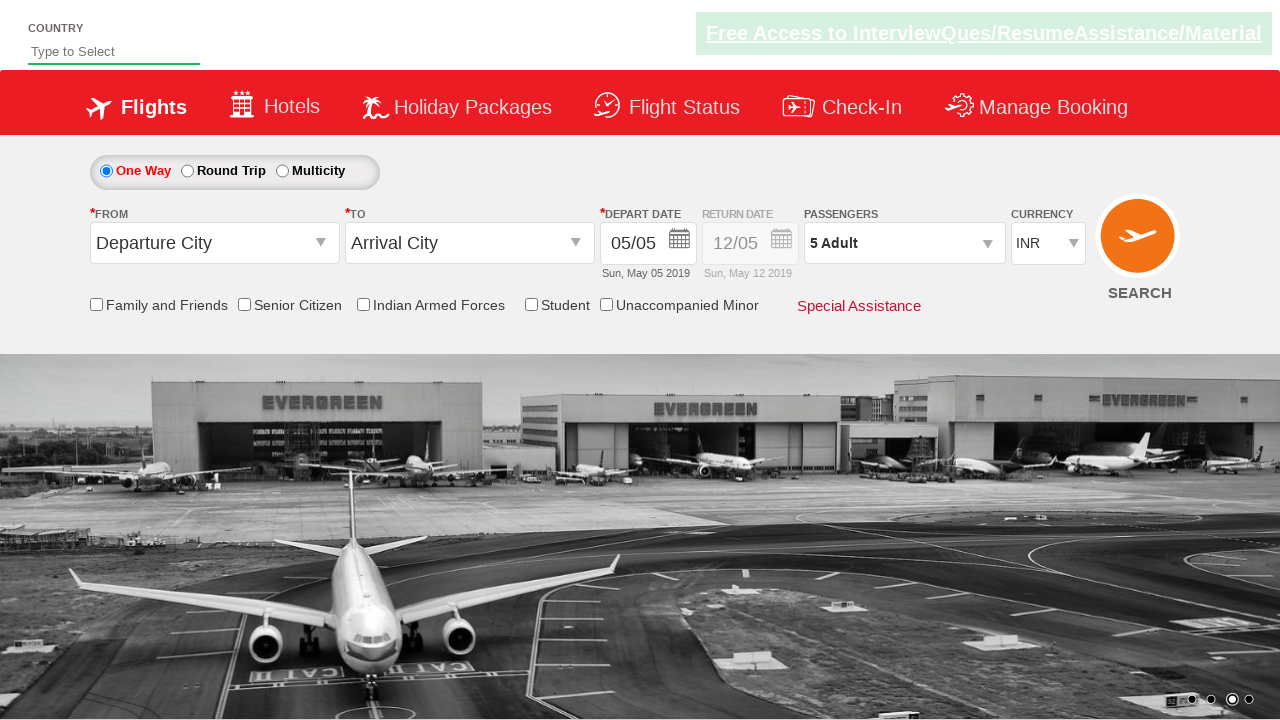

Retrieved final passenger info: 5 Adult
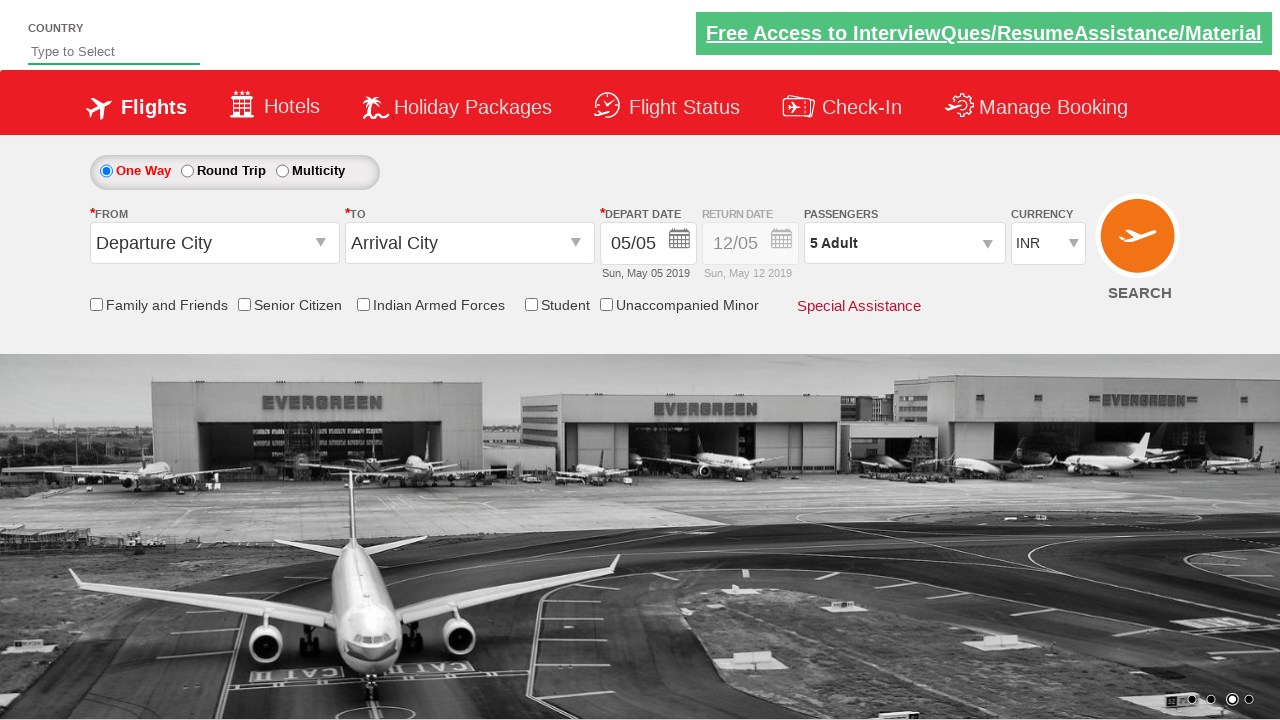

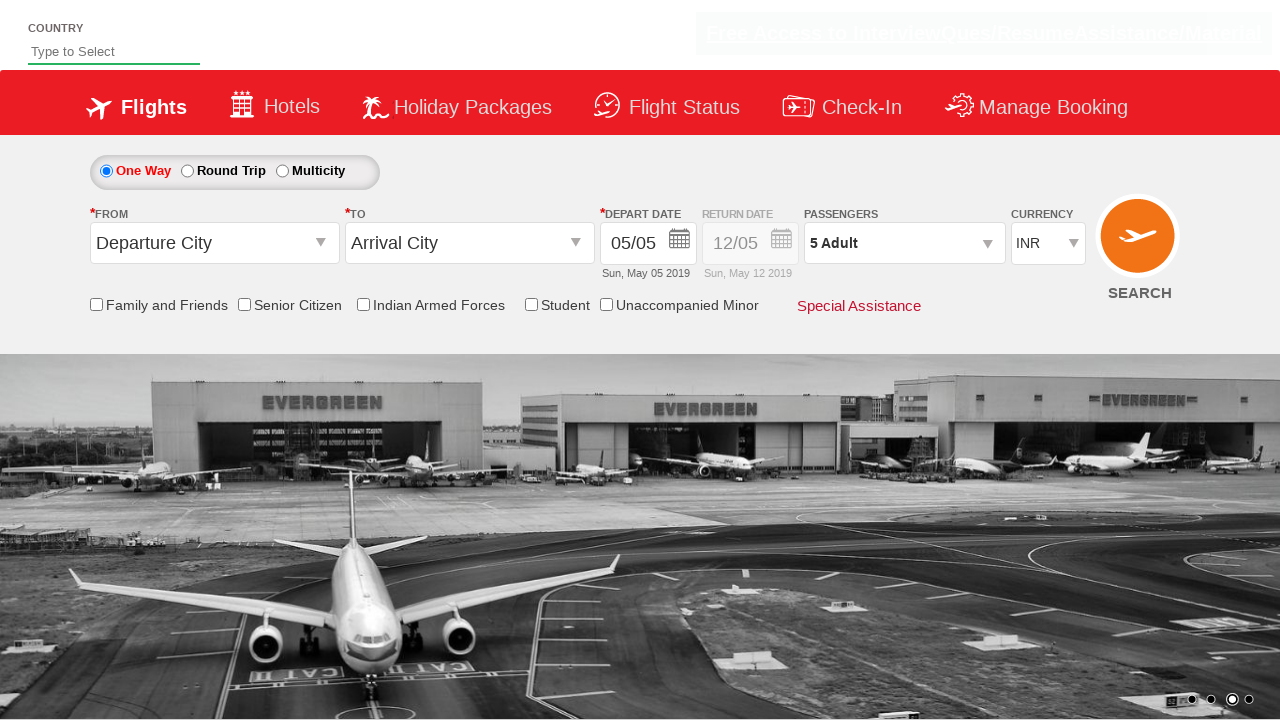